Tests Bootstrap dropdown functionality by clicking the dropdown button and selecting "Contact Us" option from the menu

Starting URL: https://www.automationtestinginsider.com/2019/12/bootstrap-dropdown-example_12.html

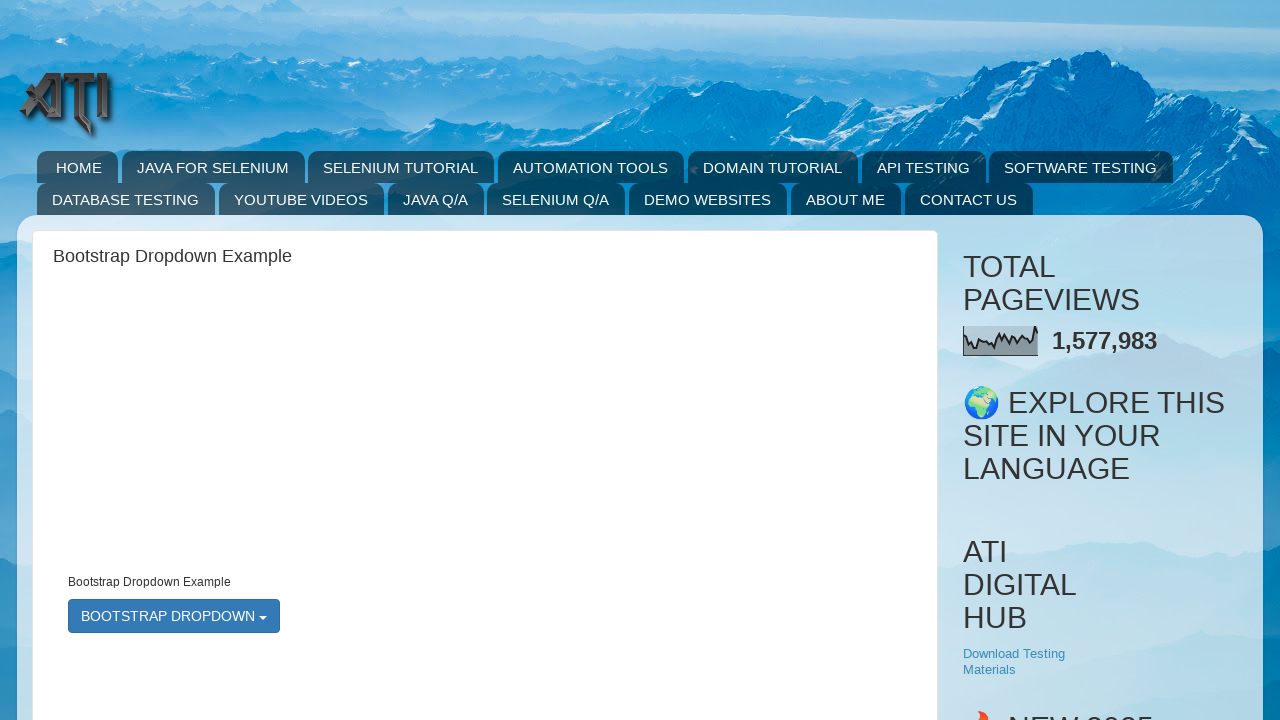

Clicked the Bootstrap dropdown button to open the menu at (174, 616) on button#bootstrapmenu
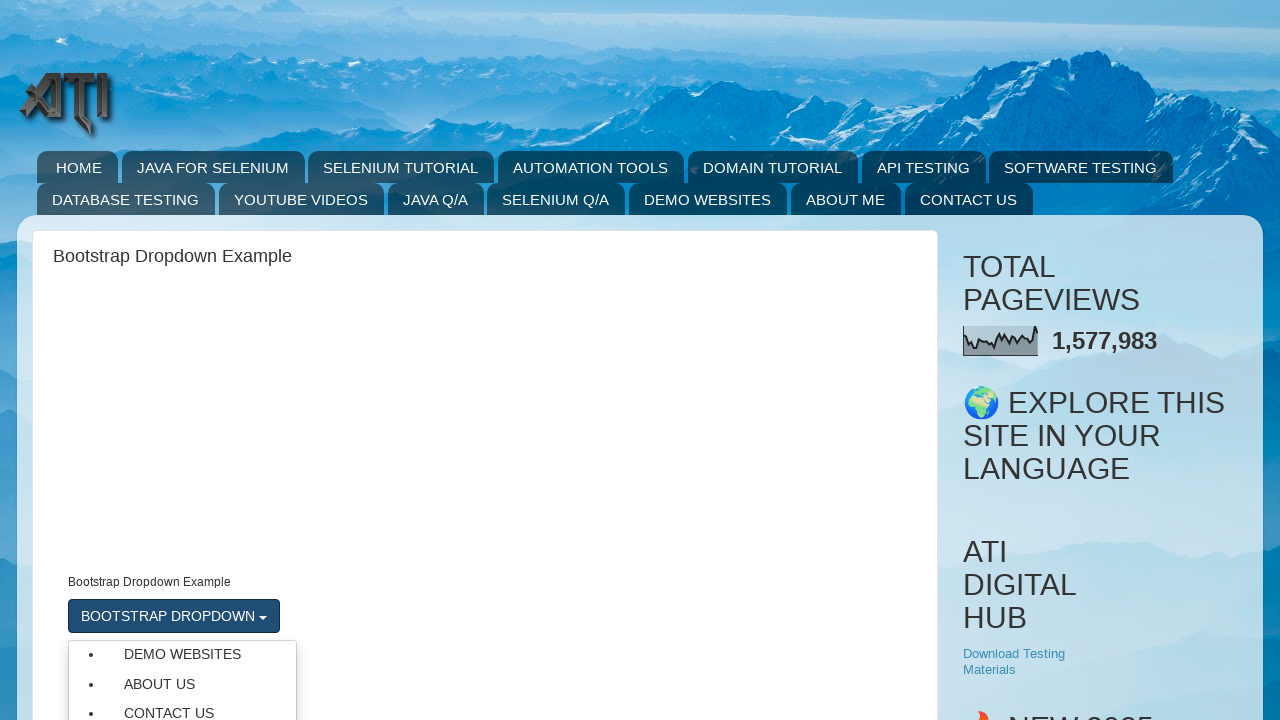

Located all dropdown menu options
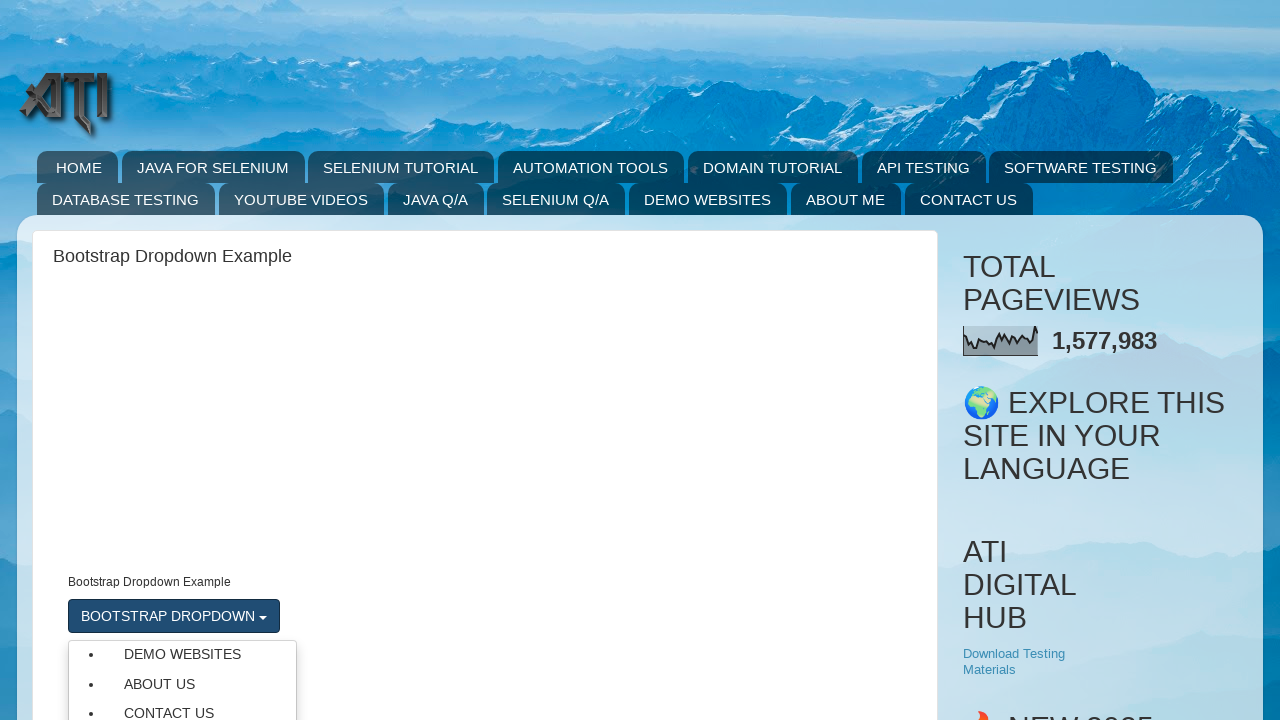

Clicked 'Contact Us' option from the dropdown menu at (182, 707) on ul.dropdown-menu li a >> nth=2
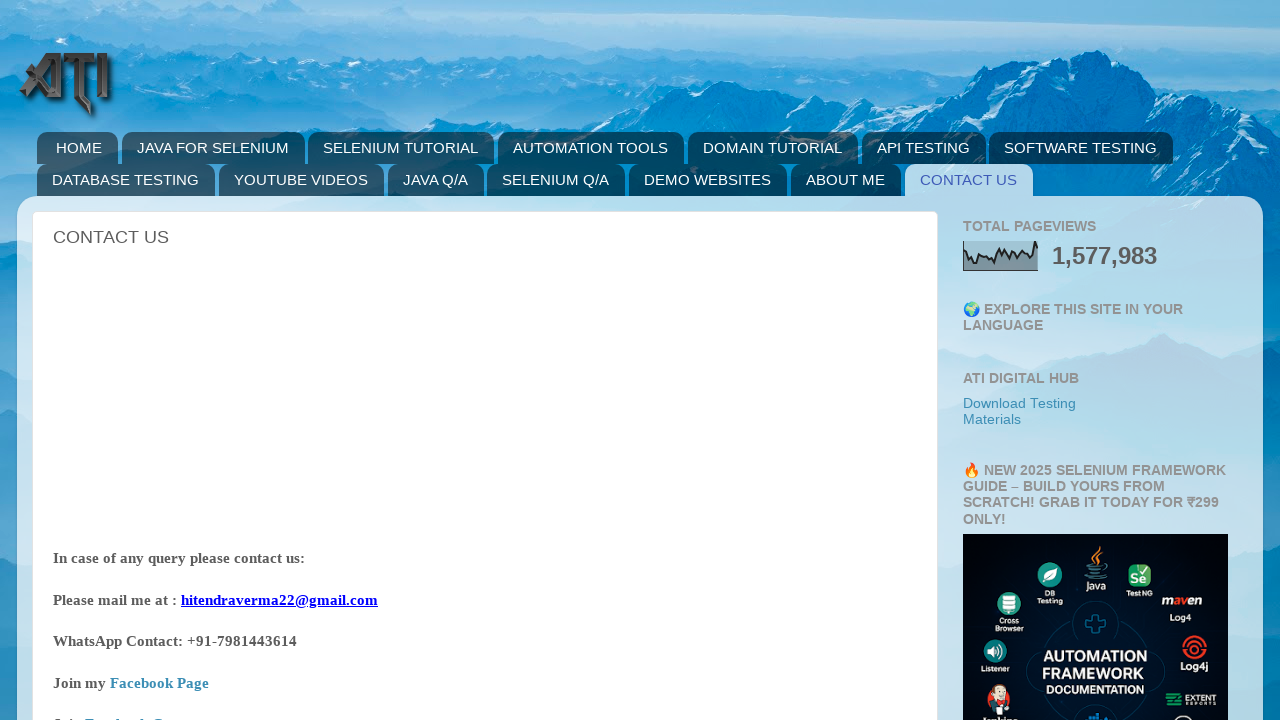

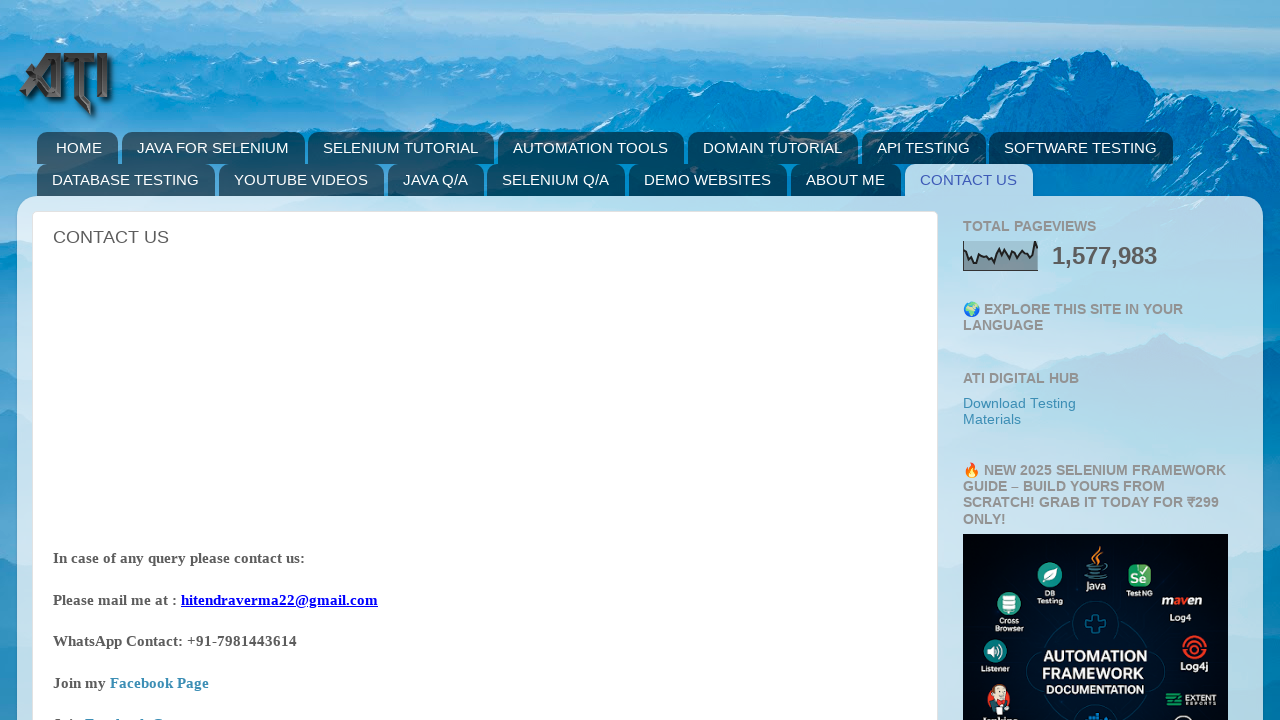